Tests keyboard actions by selecting all text in field1 using Ctrl+A, copying it with Ctrl+C, and pasting it into field2 using Ctrl+V

Starting URL: https://testautomationpractice.blogspot.com/2018/09/automation-form.html

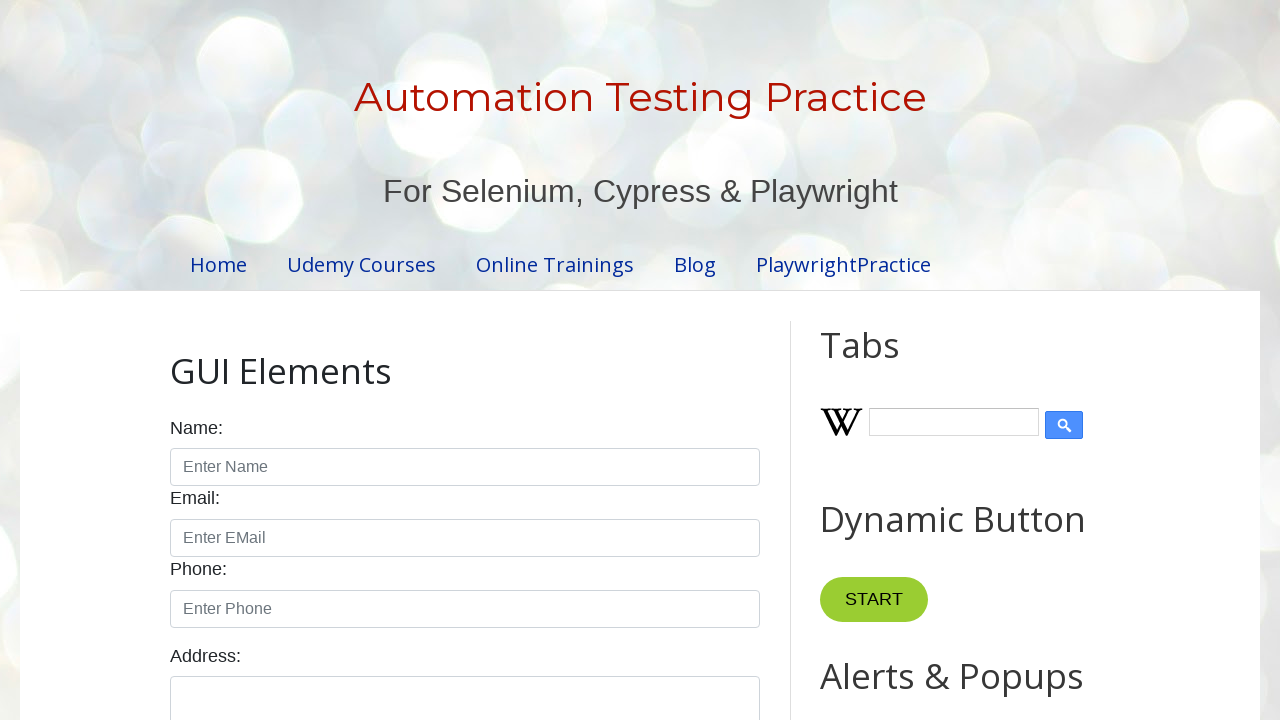

Clicked on field1 to focus it at (977, 361) on #field1
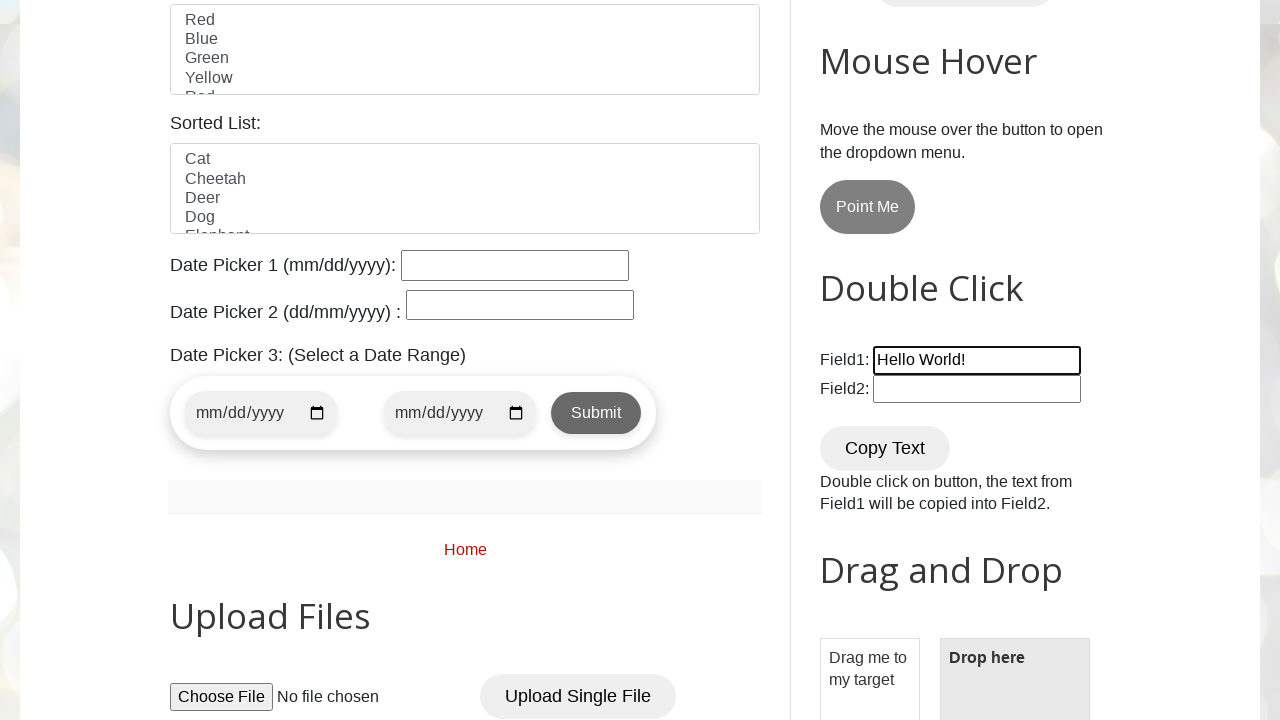

Selected all text in field1 using Ctrl+A
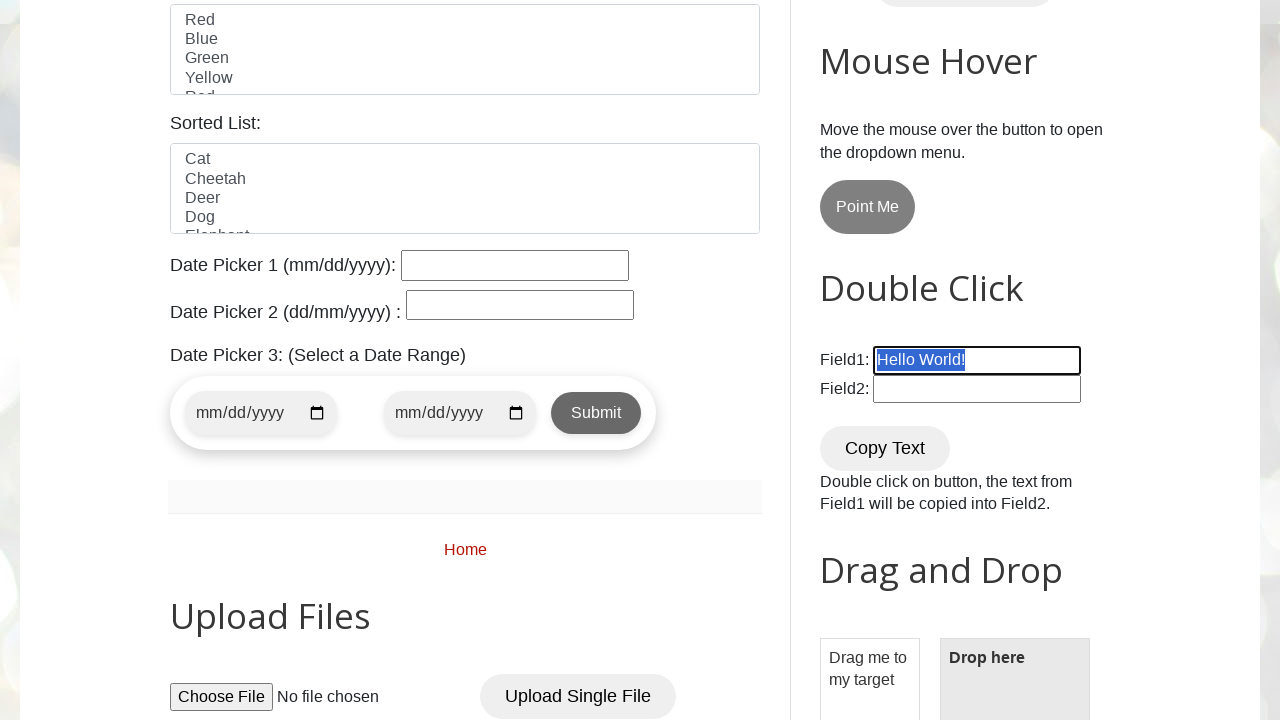

Copied selected text from field1 using Ctrl+C
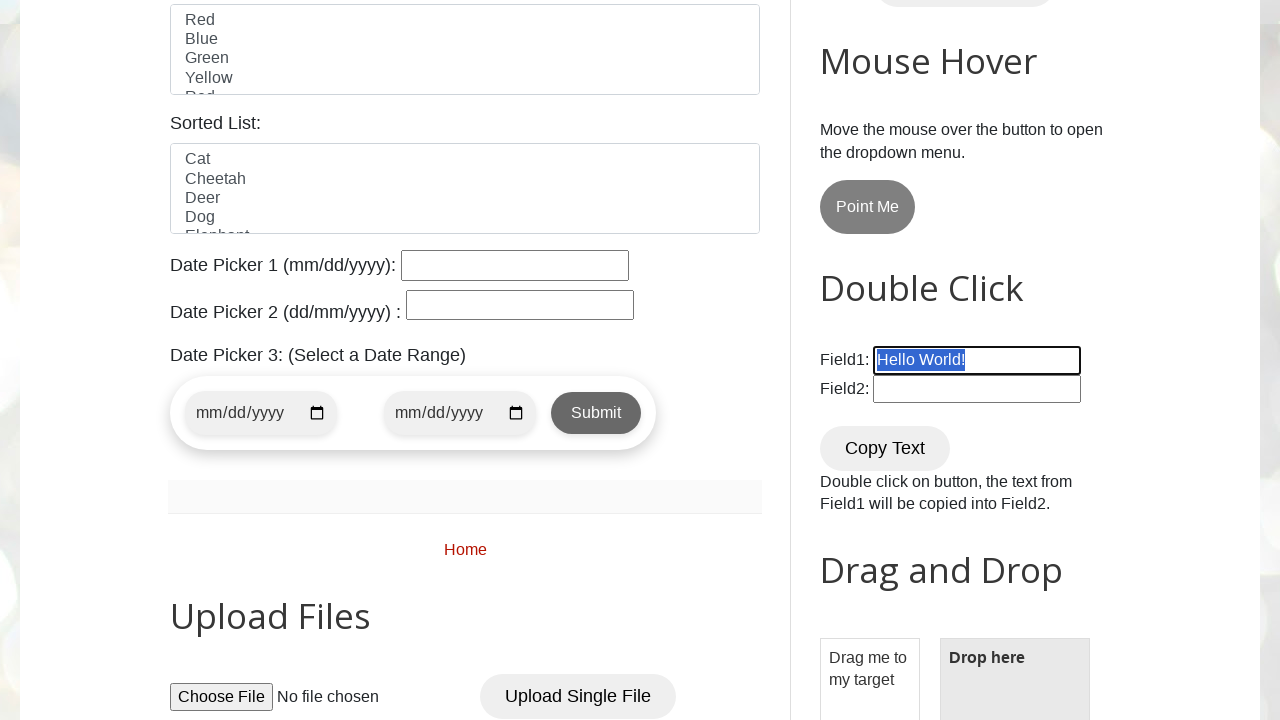

Clicked on field2 to focus it at (977, 389) on #field2
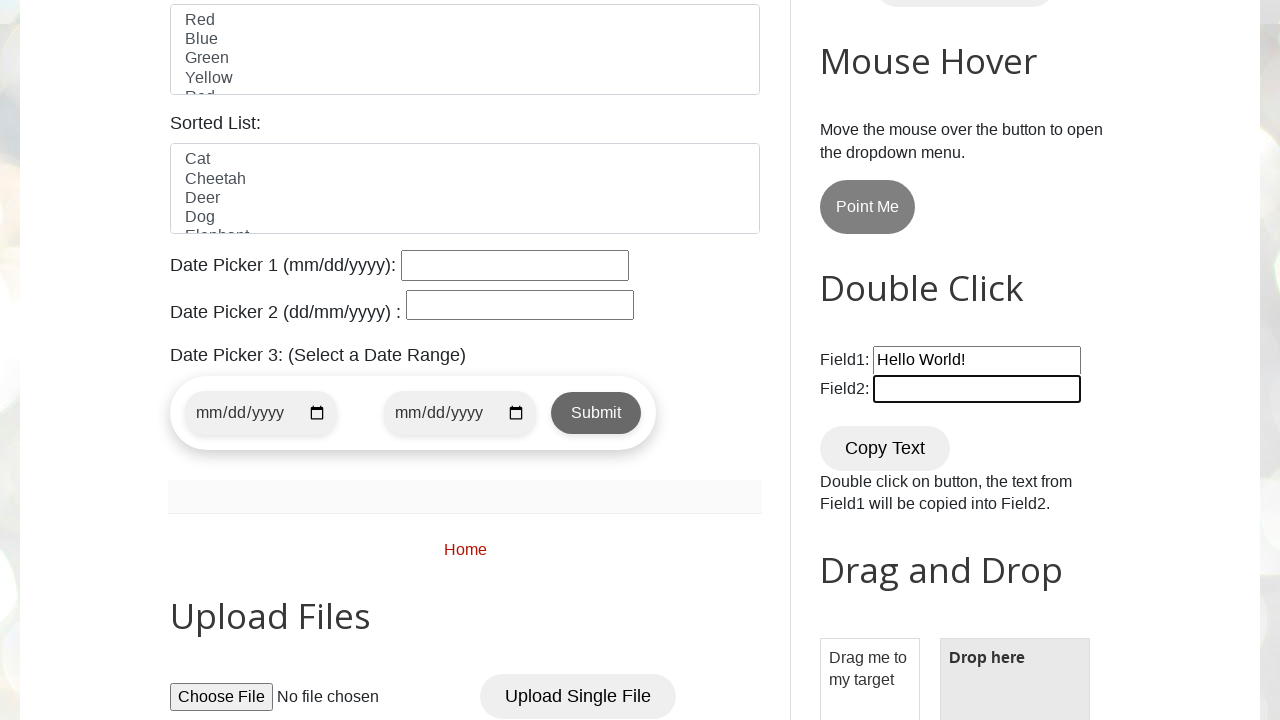

Pasted copied text into field2 using Ctrl+V
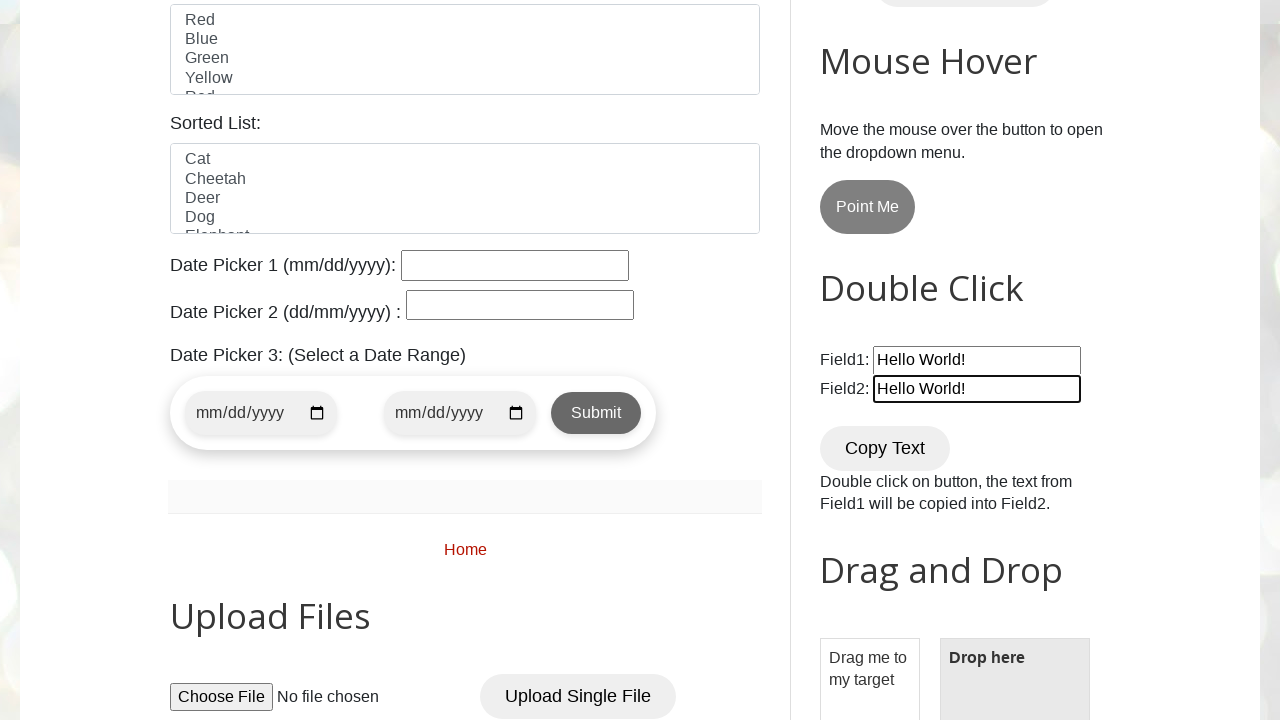

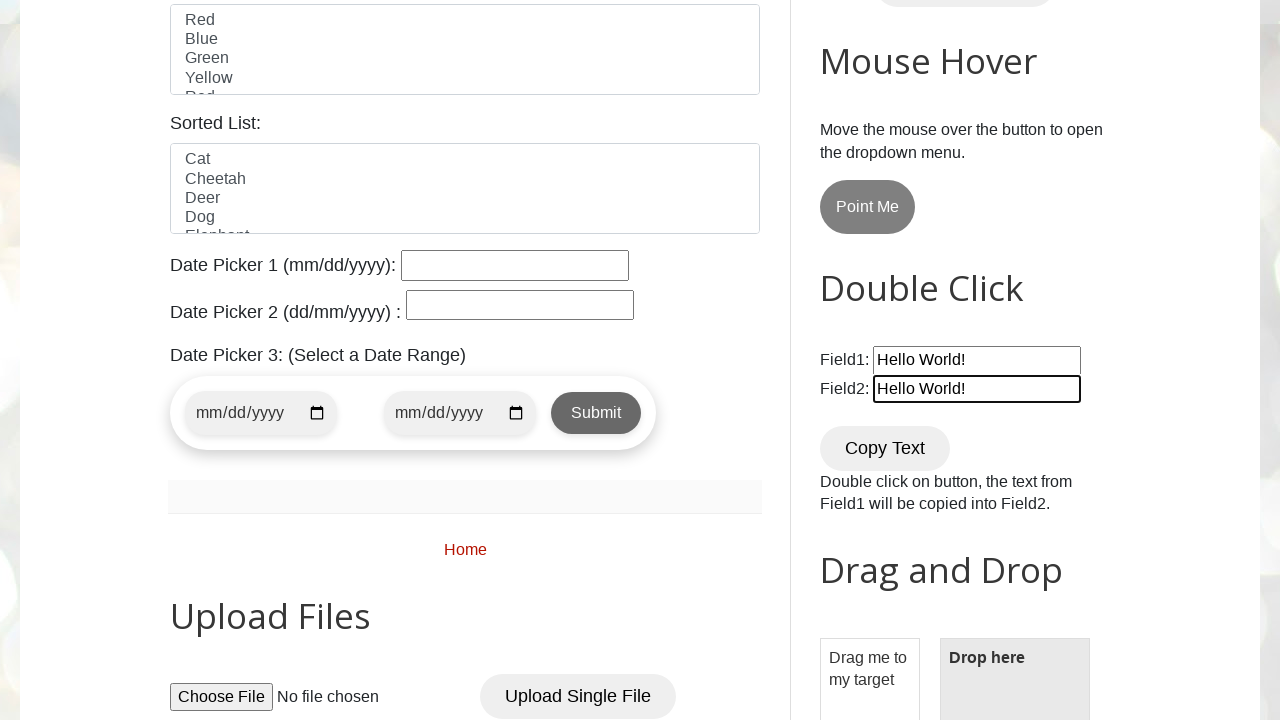